Tests locating a submit button element by its ID on a simple form page

Starting URL: http://suninjuly.github.io/simple_form_find_task.html

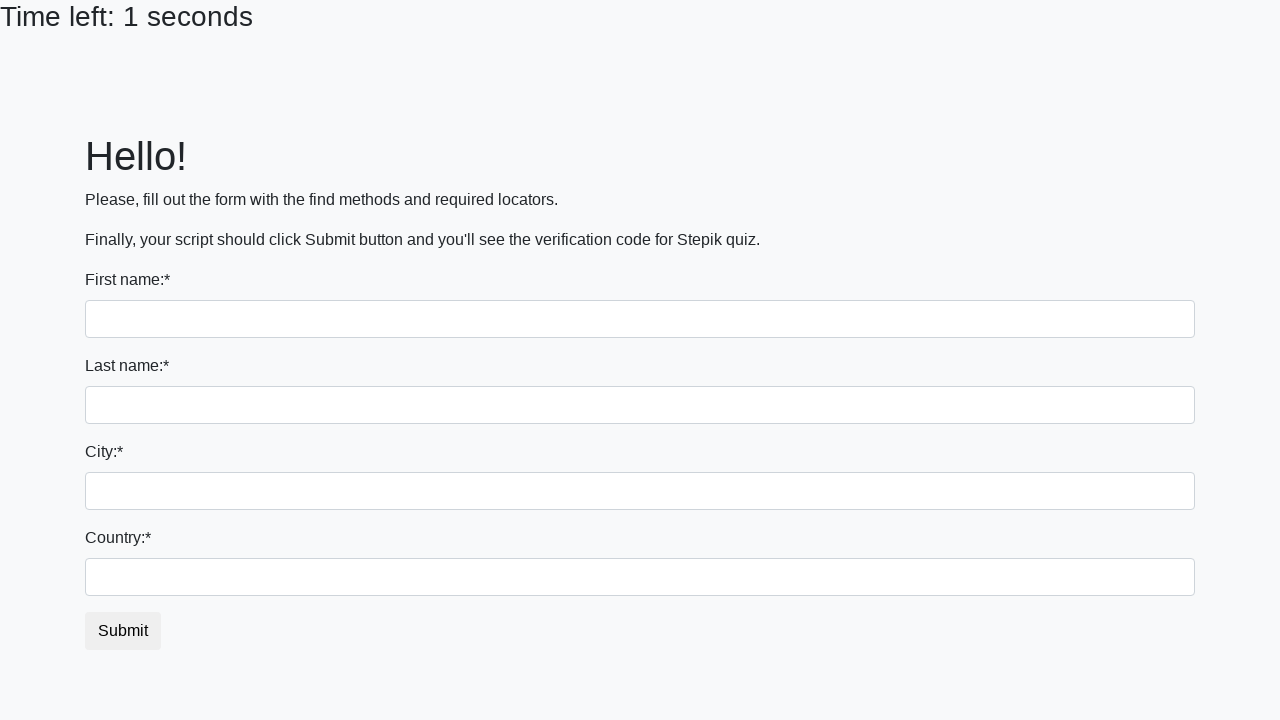

Waited for and located submit button element with ID 'submit_button'
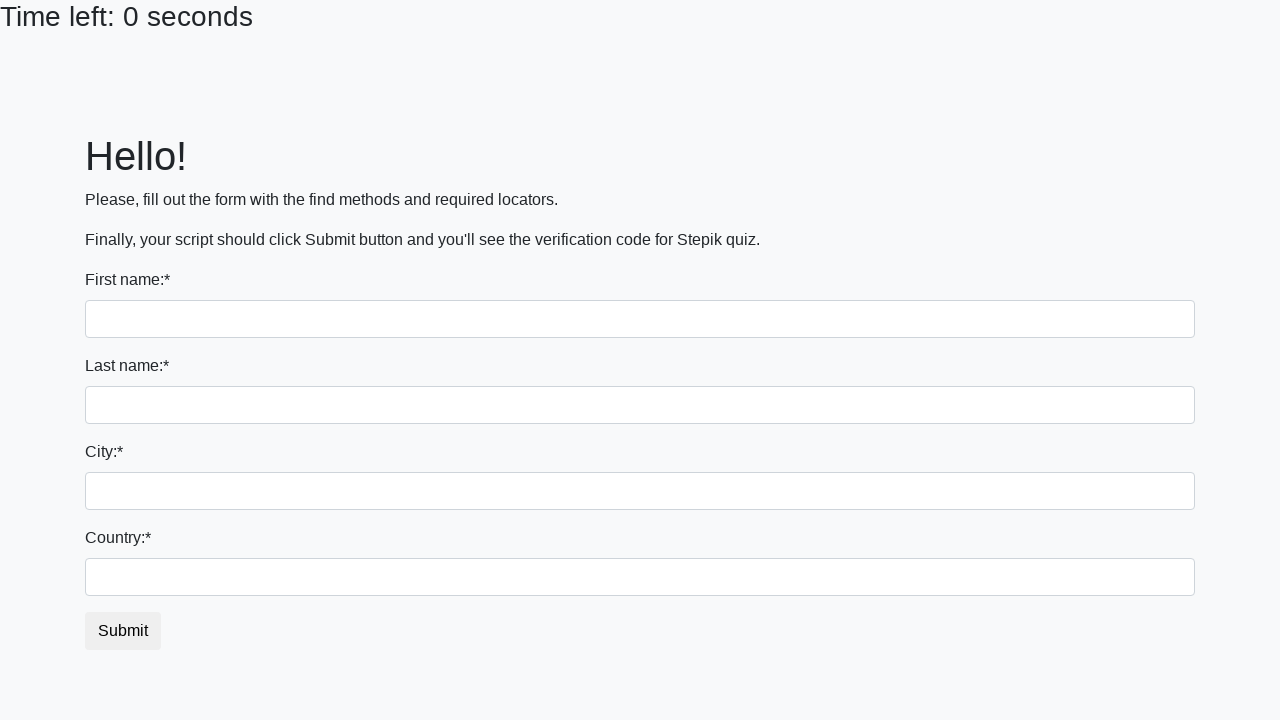

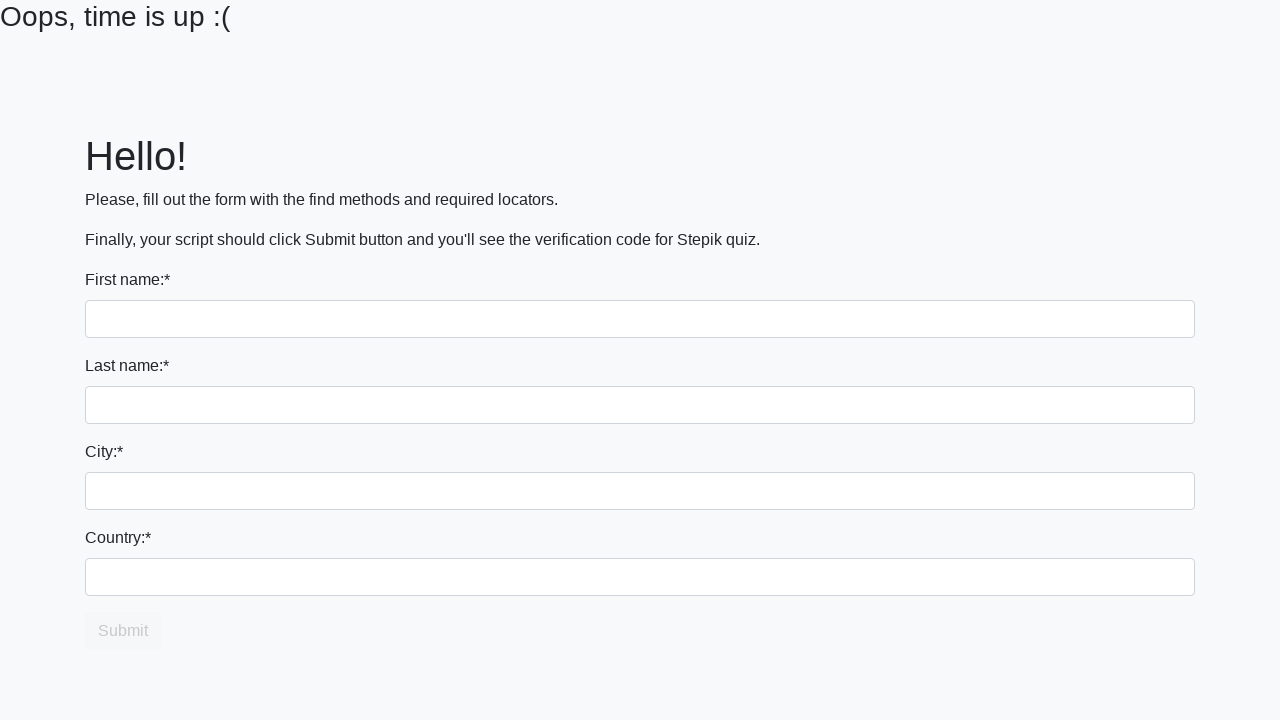